Tests an e-commerce flow by searching for products, adding them to cart, applying a promo code, and validating that selected products appear correctly in checkout with proper pricing calculations

Starting URL: https://rahulshettyacademy.com/seleniumPractise/

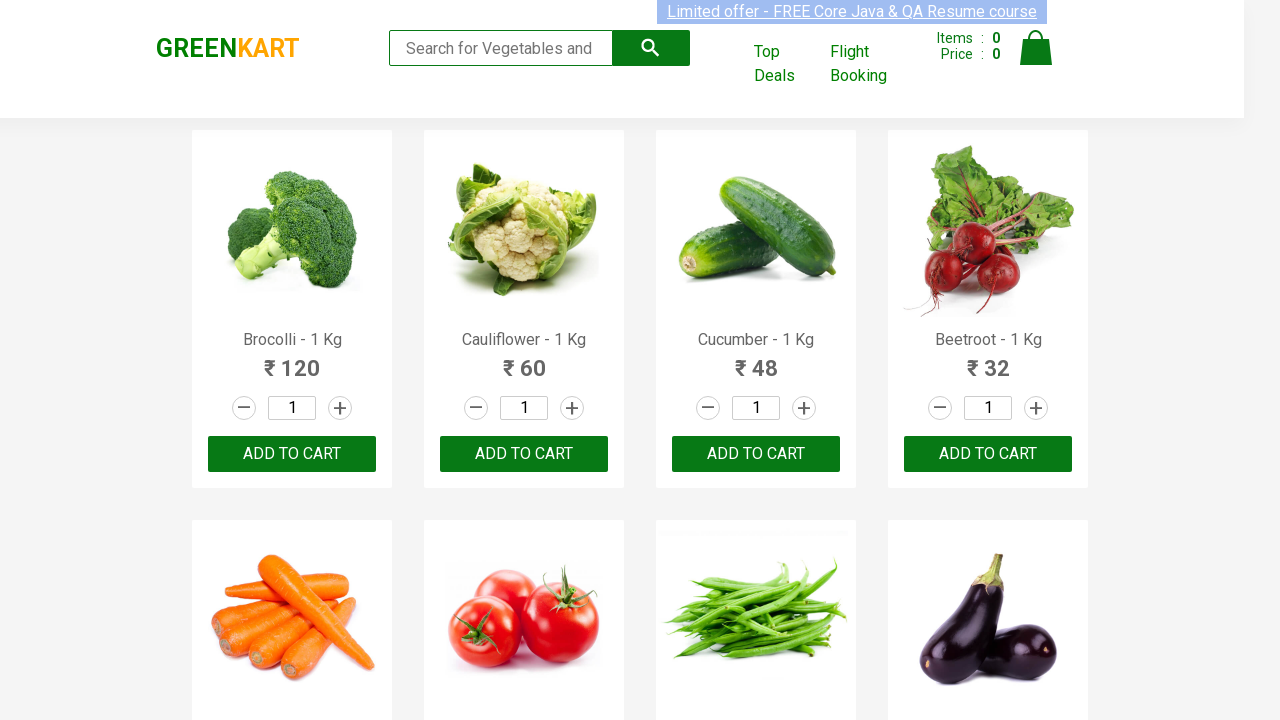

Filled search field with 'ber' to find products on .search-keyword
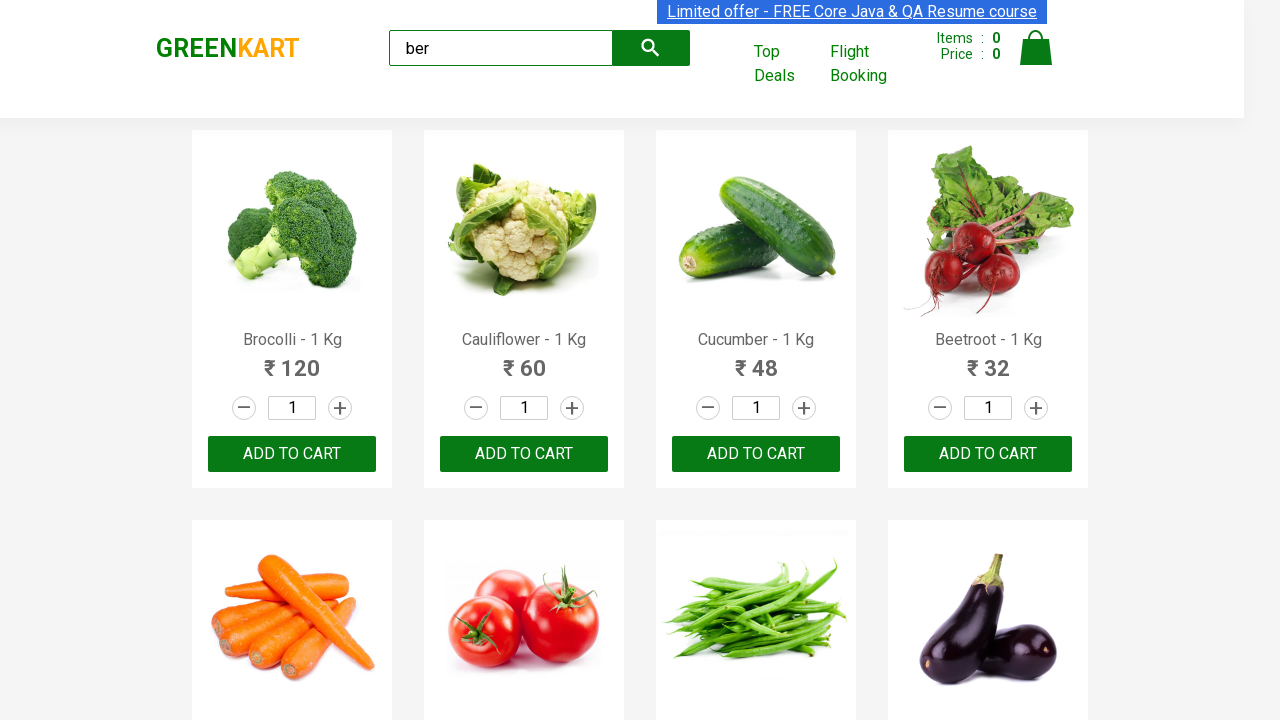

Waited 5 seconds for search results to load
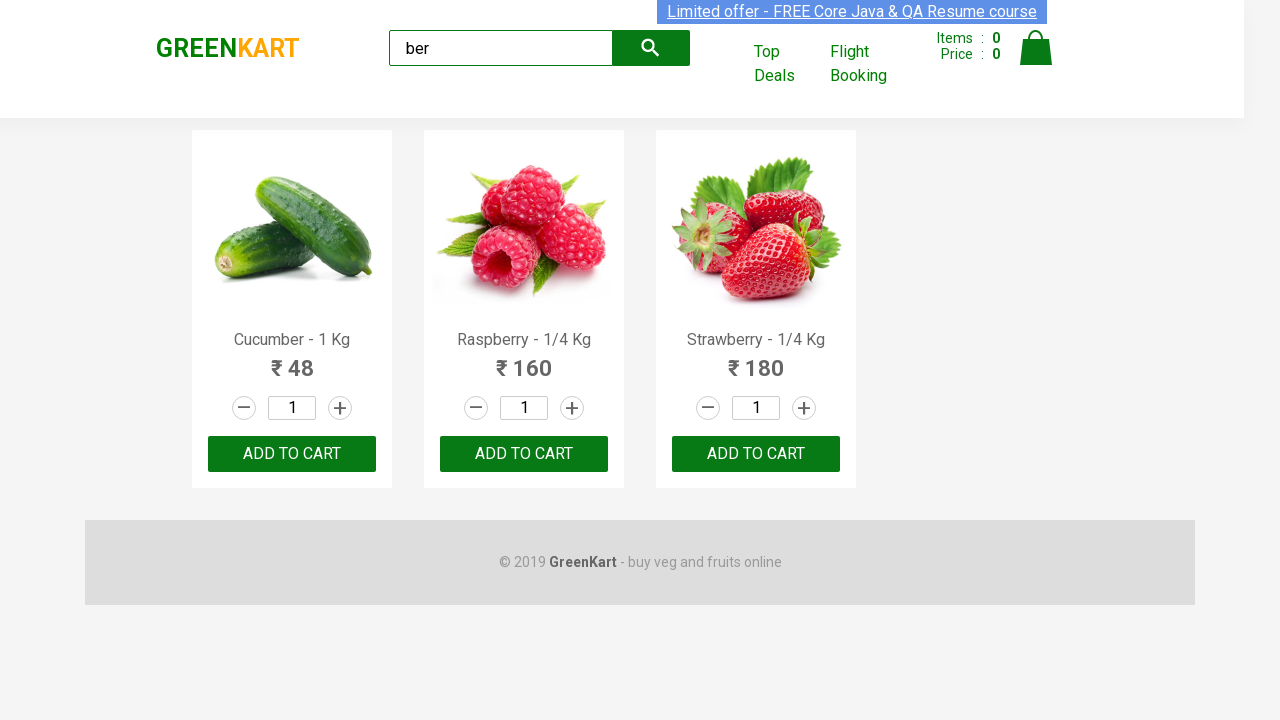

Located all product elements on the page
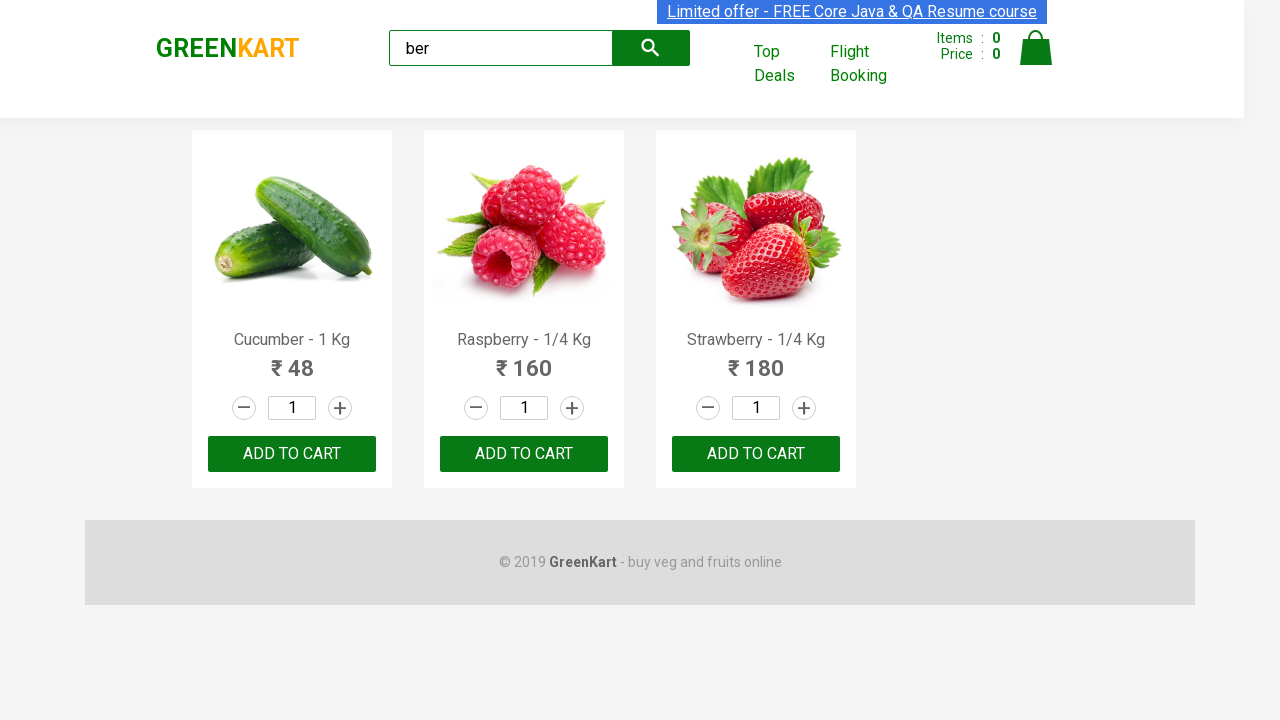

Located all product action buttons
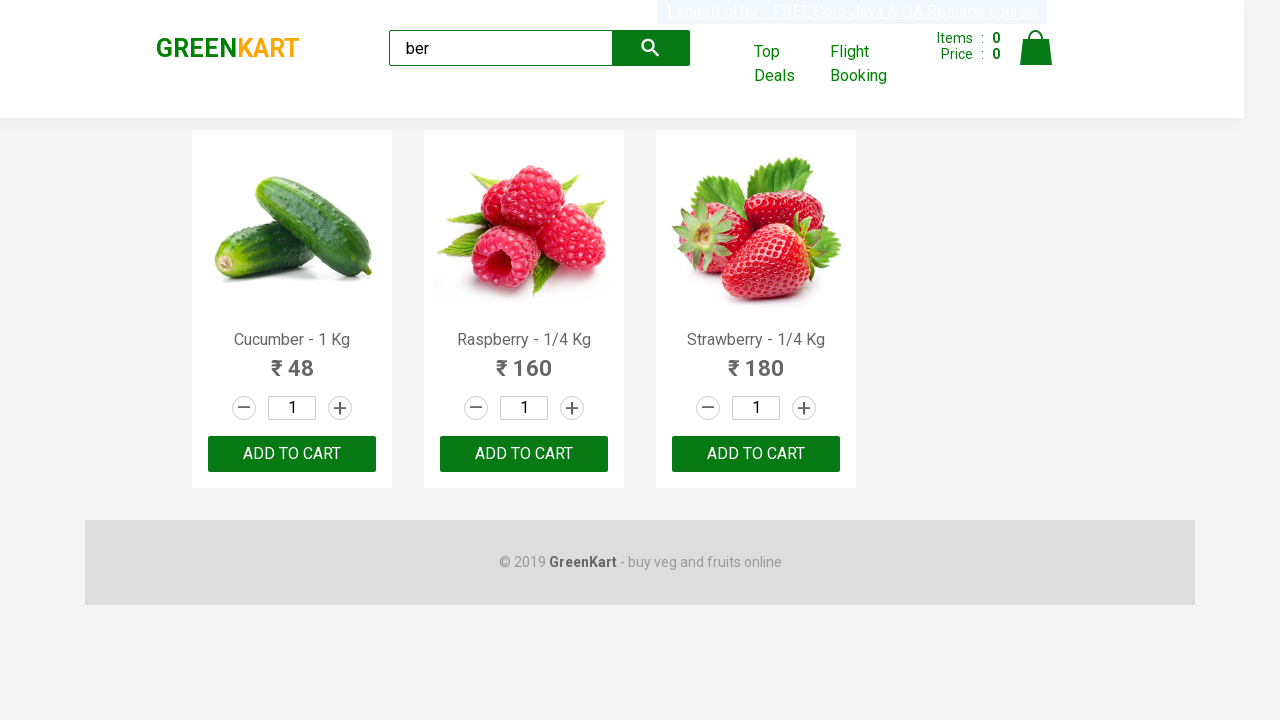

Added product 'Cucumber - 1 Kg' to cart at (292, 454) on xpath=//div[@class='product-action']/button >> nth=0
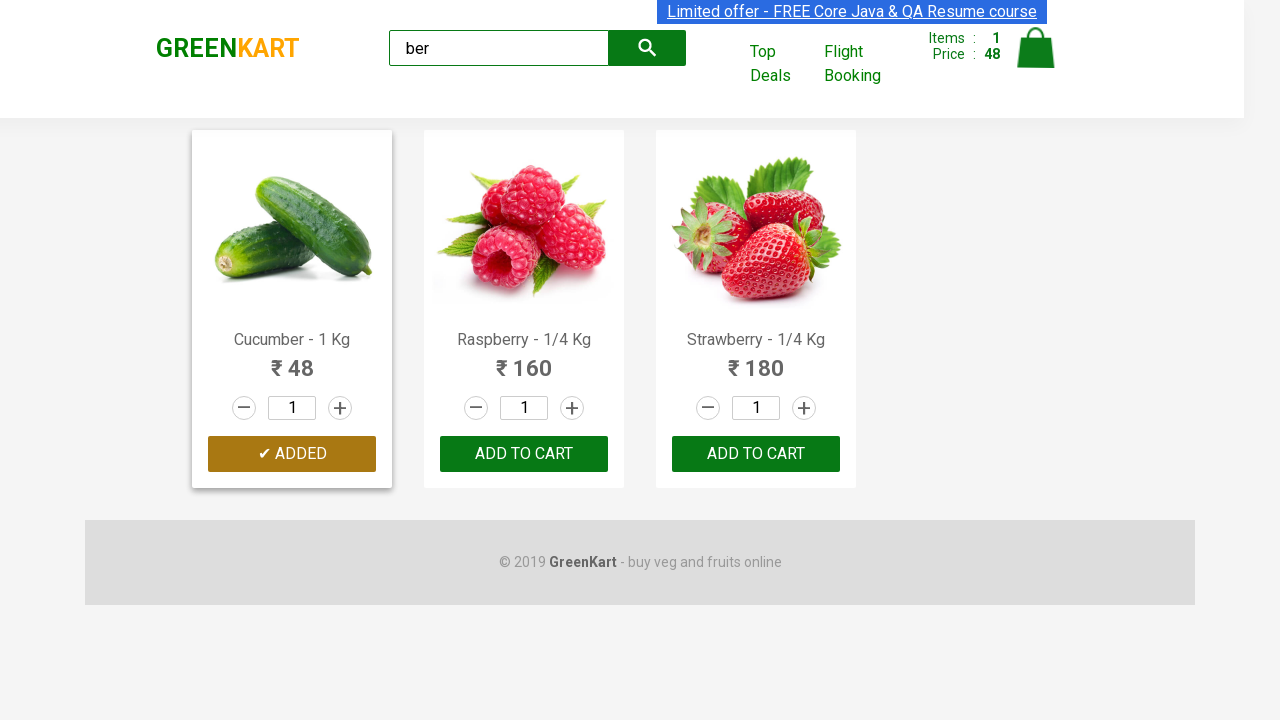

Added product 'Raspberry - 1/4 Kg' to cart at (524, 454) on xpath=//div[@class='product-action']/button >> nth=1
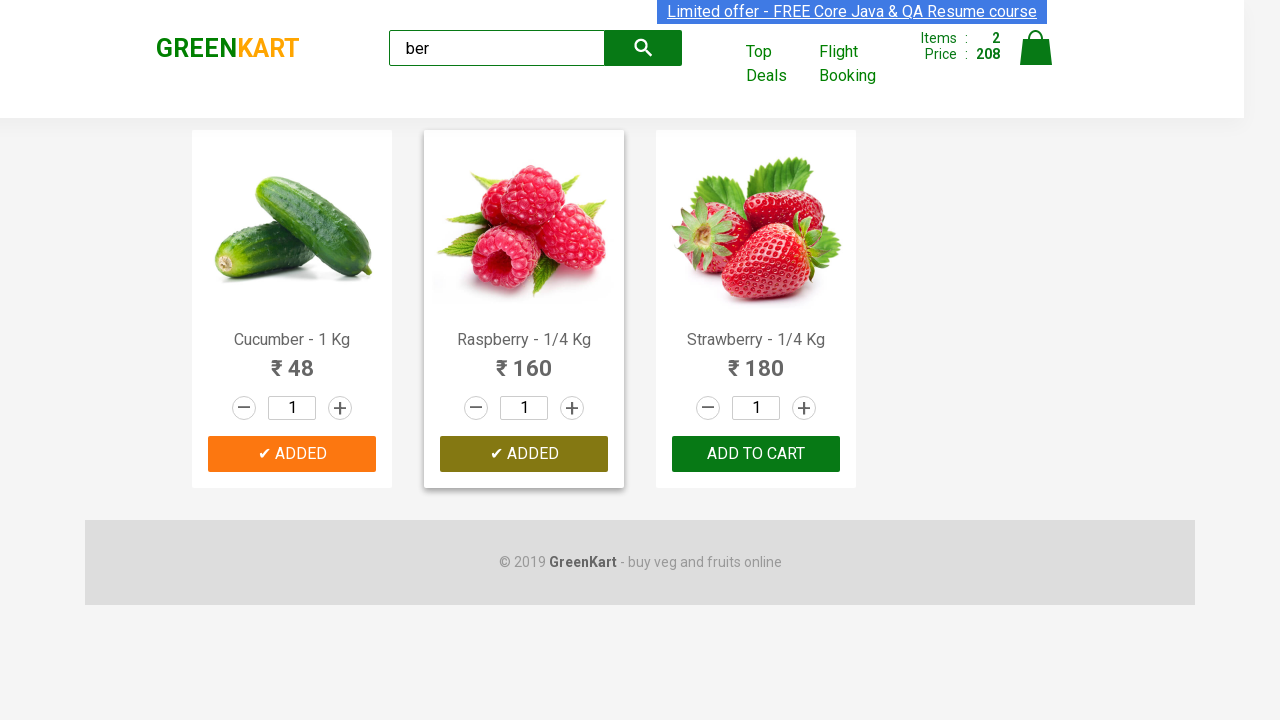

Added product 'Strawberry - 1/4 Kg' to cart at (756, 454) on xpath=//div[@class='product-action']/button >> nth=2
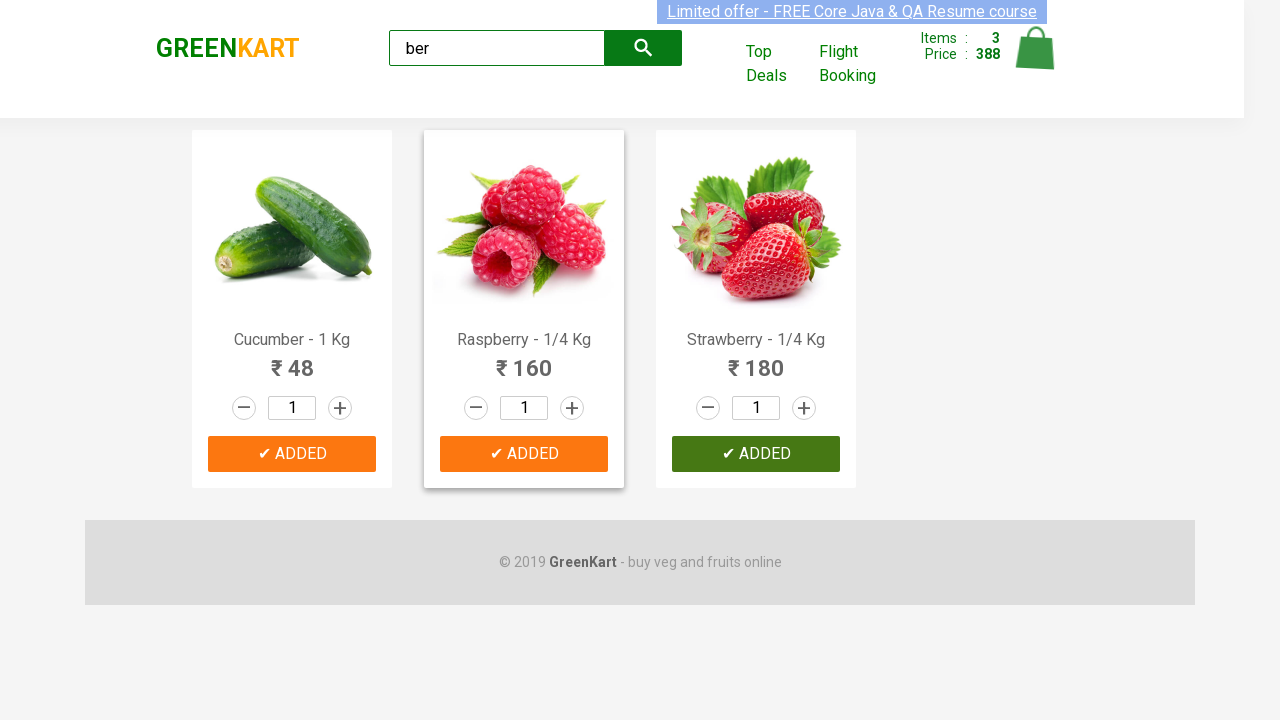

Clicked cart icon to view cart at (1036, 48) on img[alt='Cart']
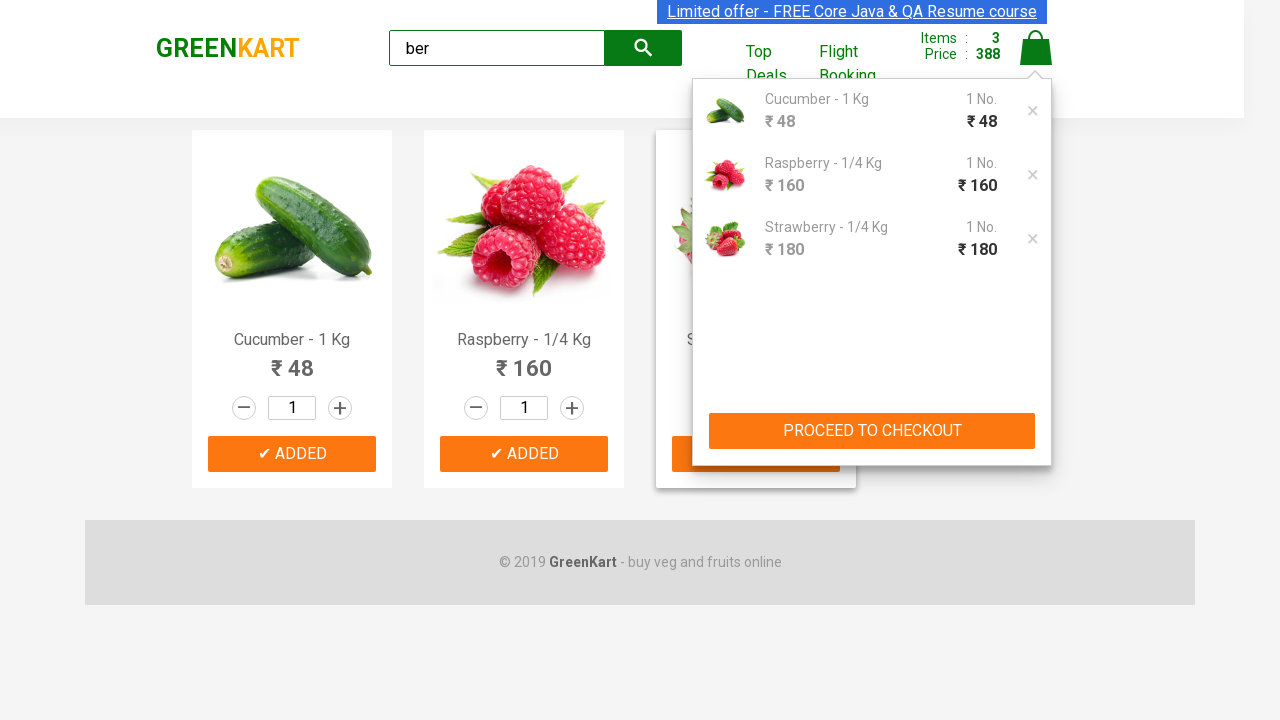

Clicked 'PROCEED TO CHECKOUT' button at (872, 431) on xpath=//button[text()='PROCEED TO CHECKOUT']
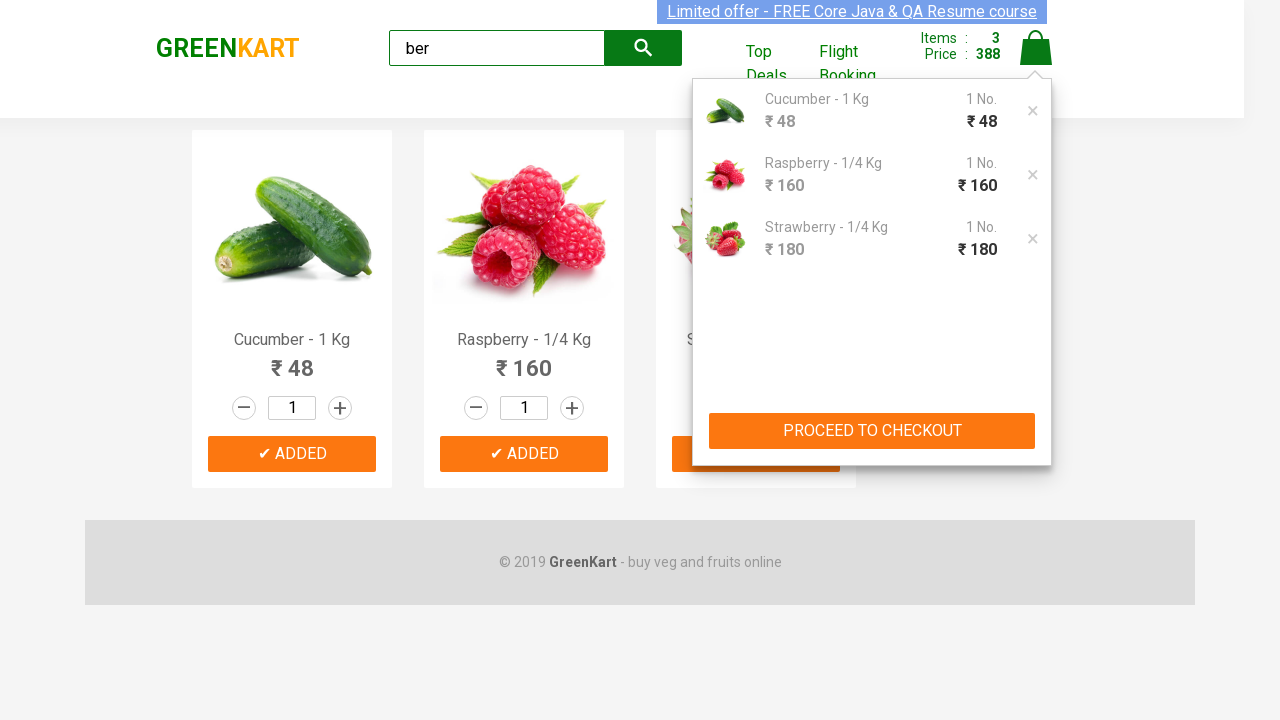

Waited 3 seconds for checkout page to load
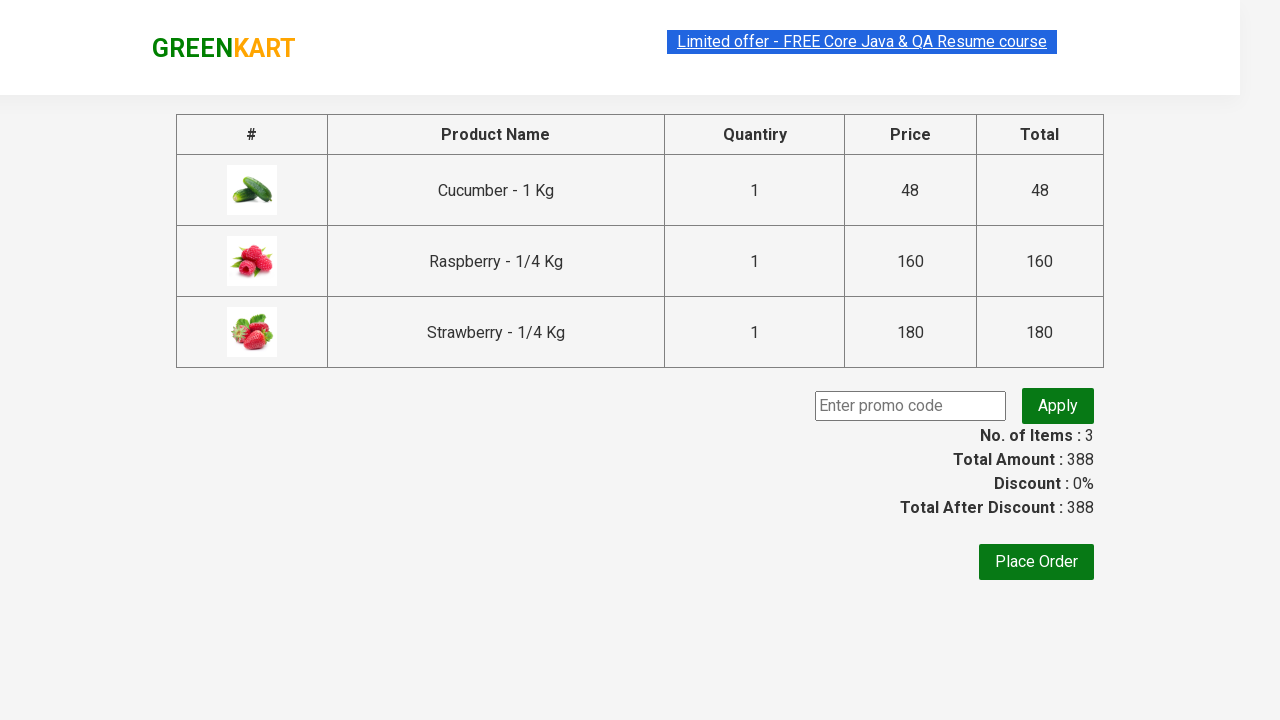

Located all product names in checkout
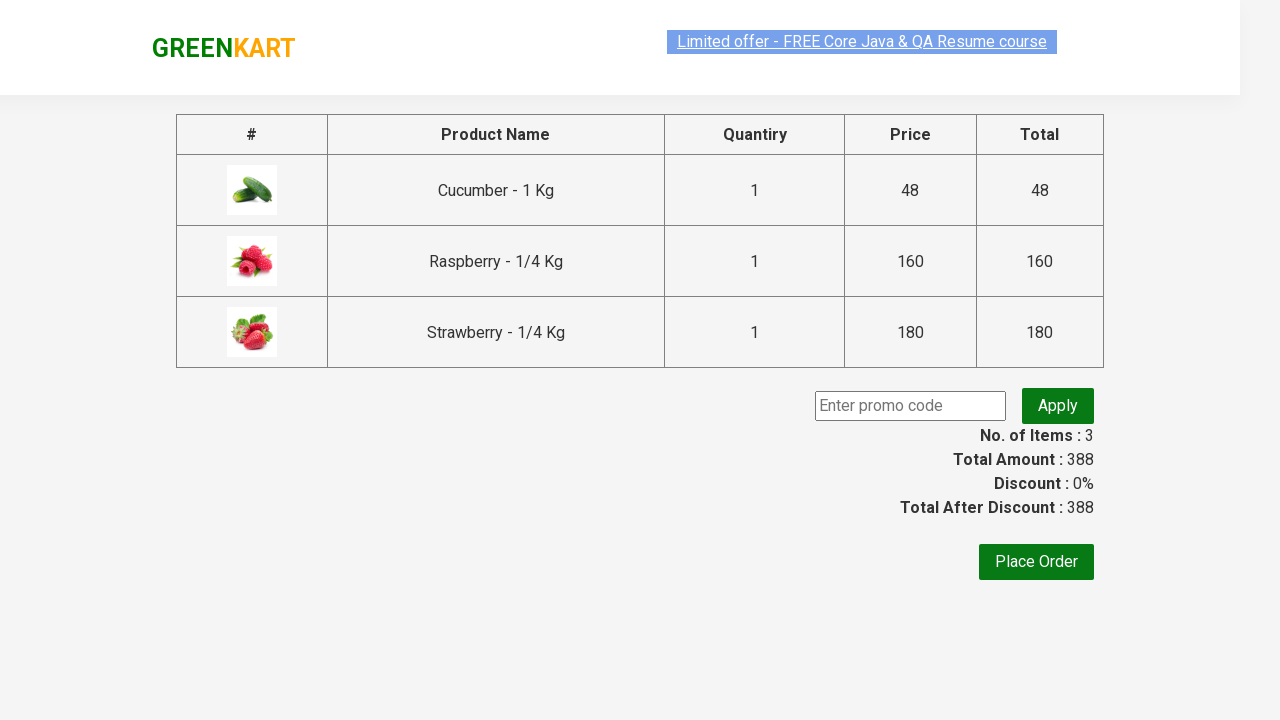

Extracted all product names from checkout page
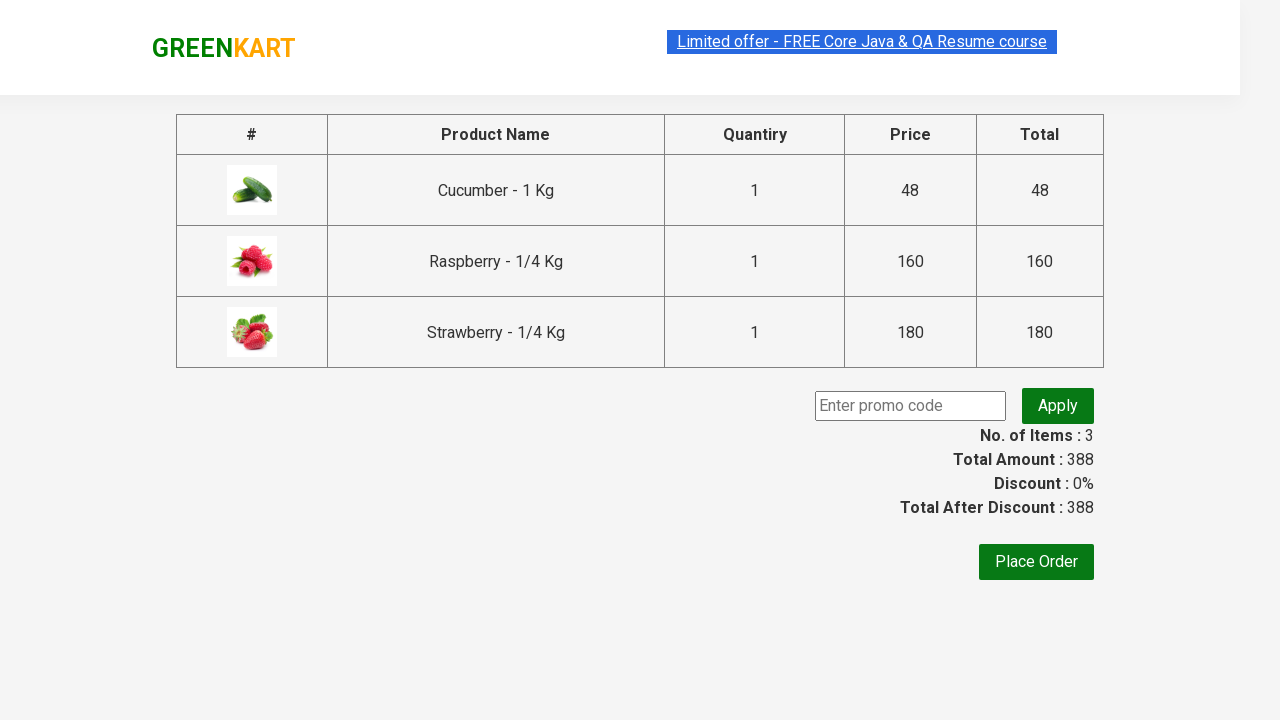

Verified that products in checkout match those added to cart
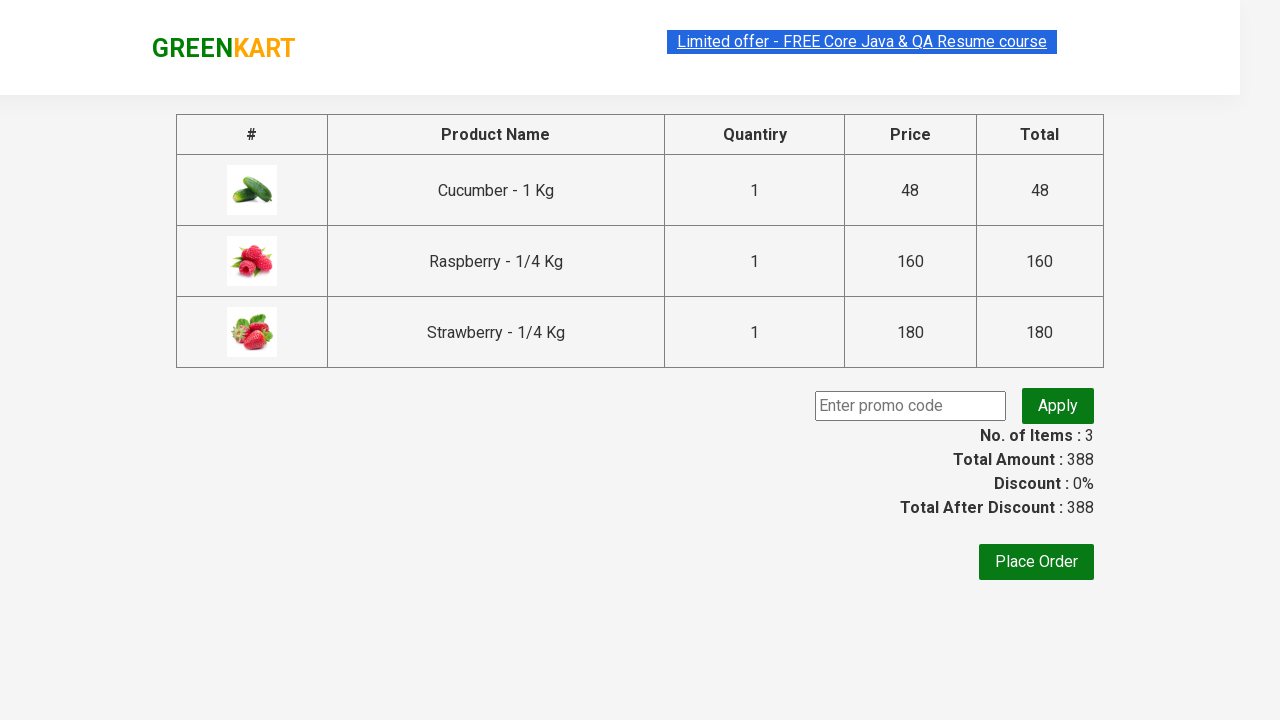

Retrieved price before promo code: 388
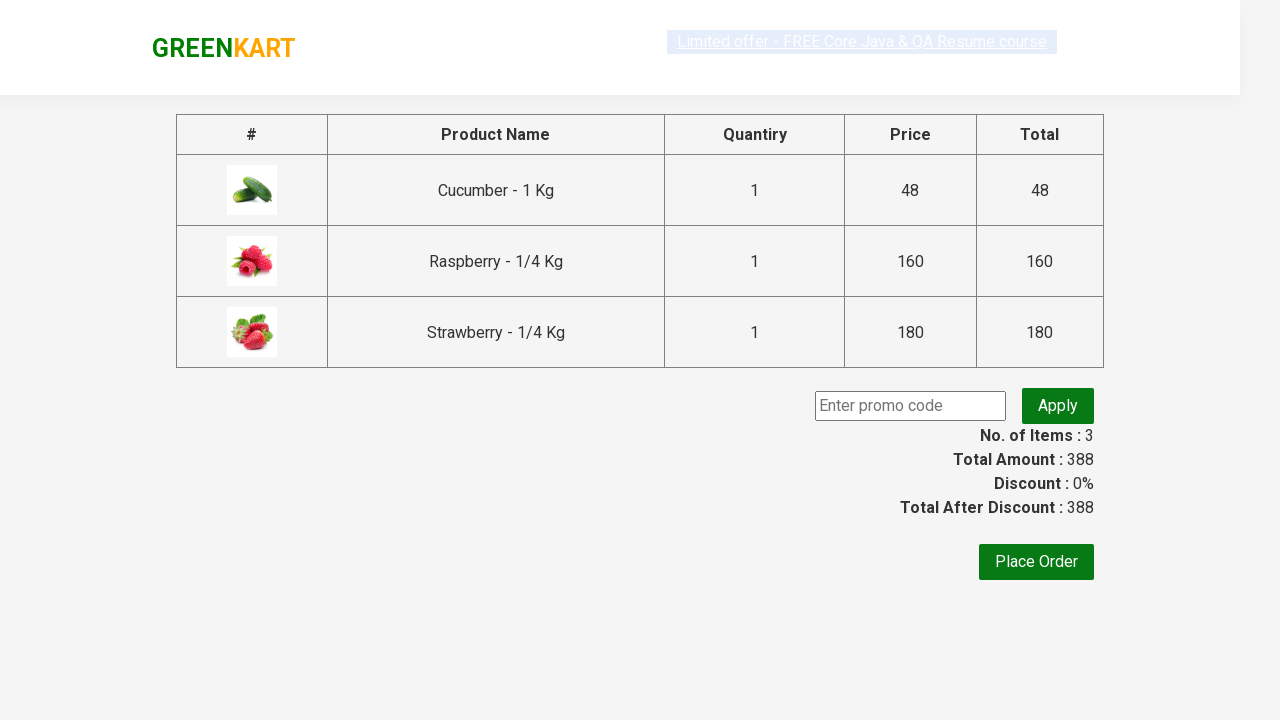

Filled promo code field with 'rahulshettyacademy' on .promoCode
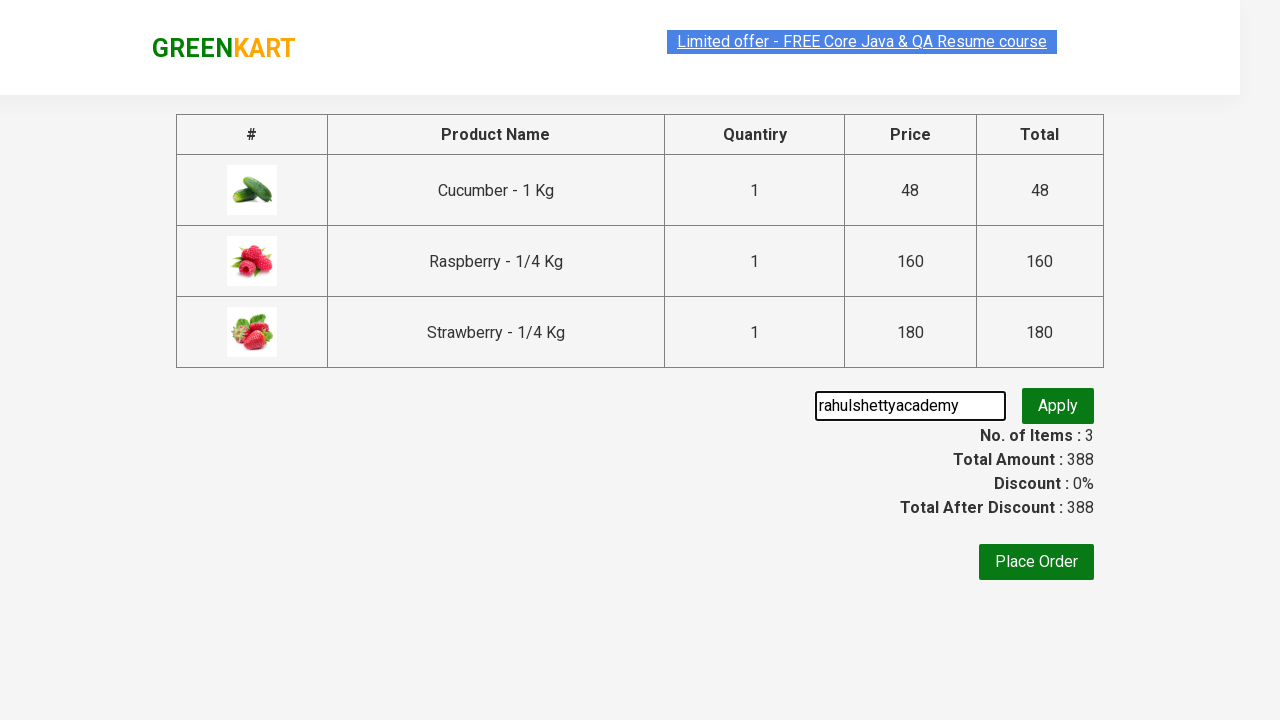

Clicked promo code apply button at (1058, 406) on .promoBtn
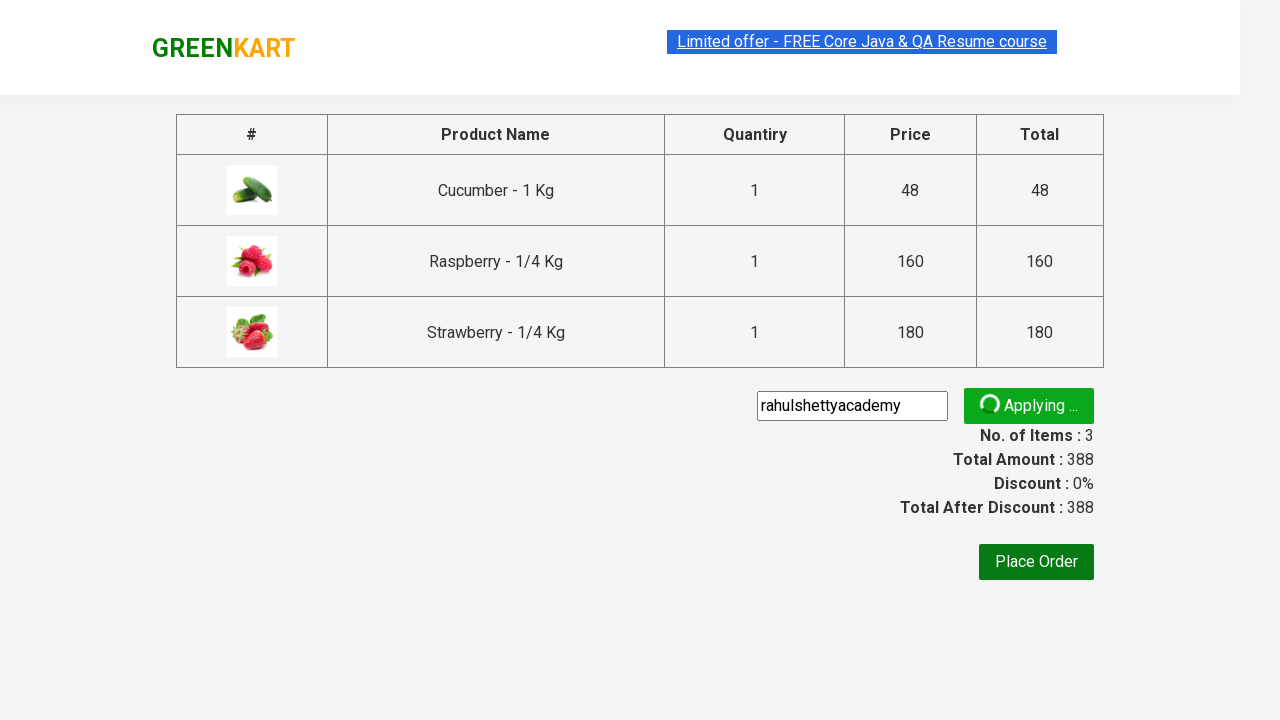

Waited for promo code confirmation to appear
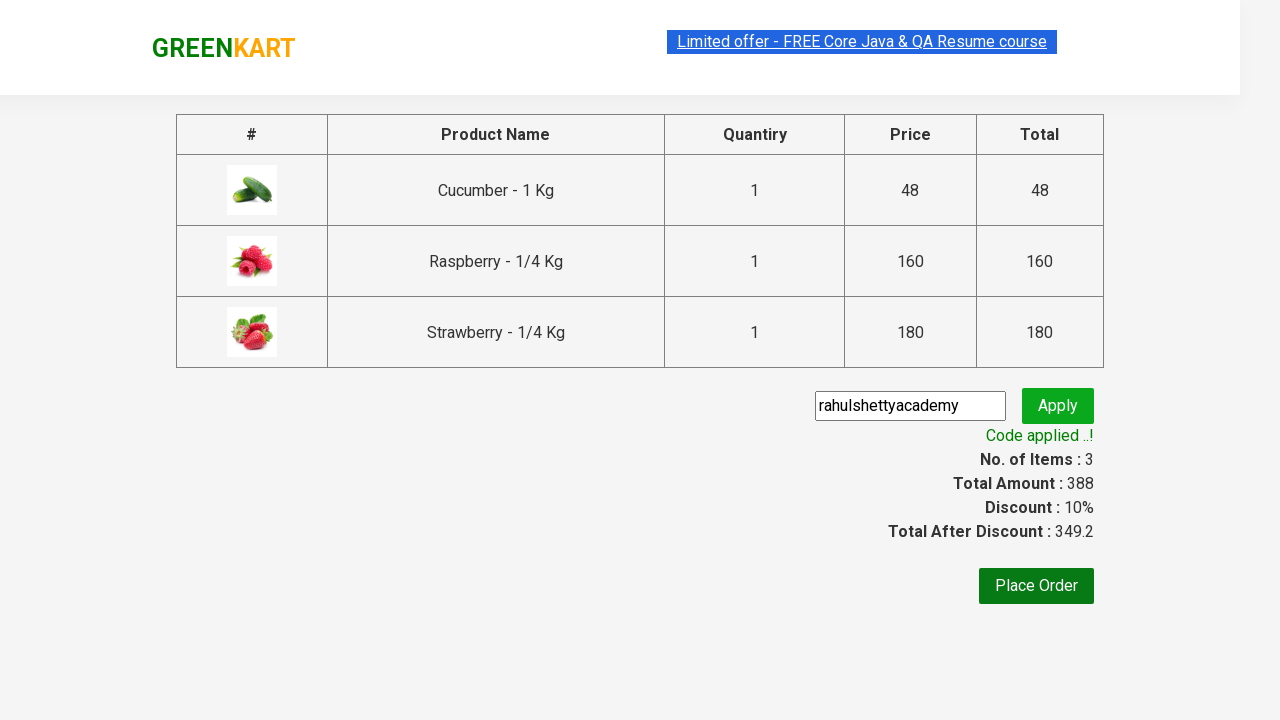

Retrieved price after promo code: 349.2
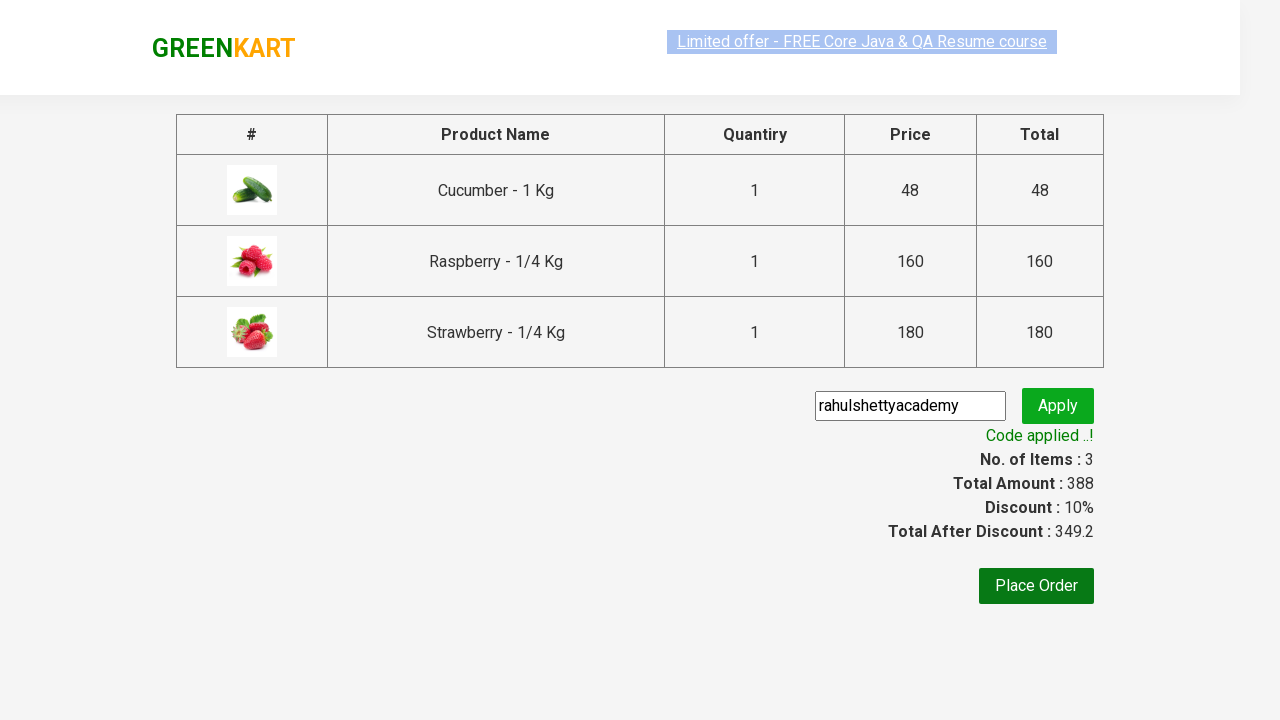

Verified that discount was applied successfully
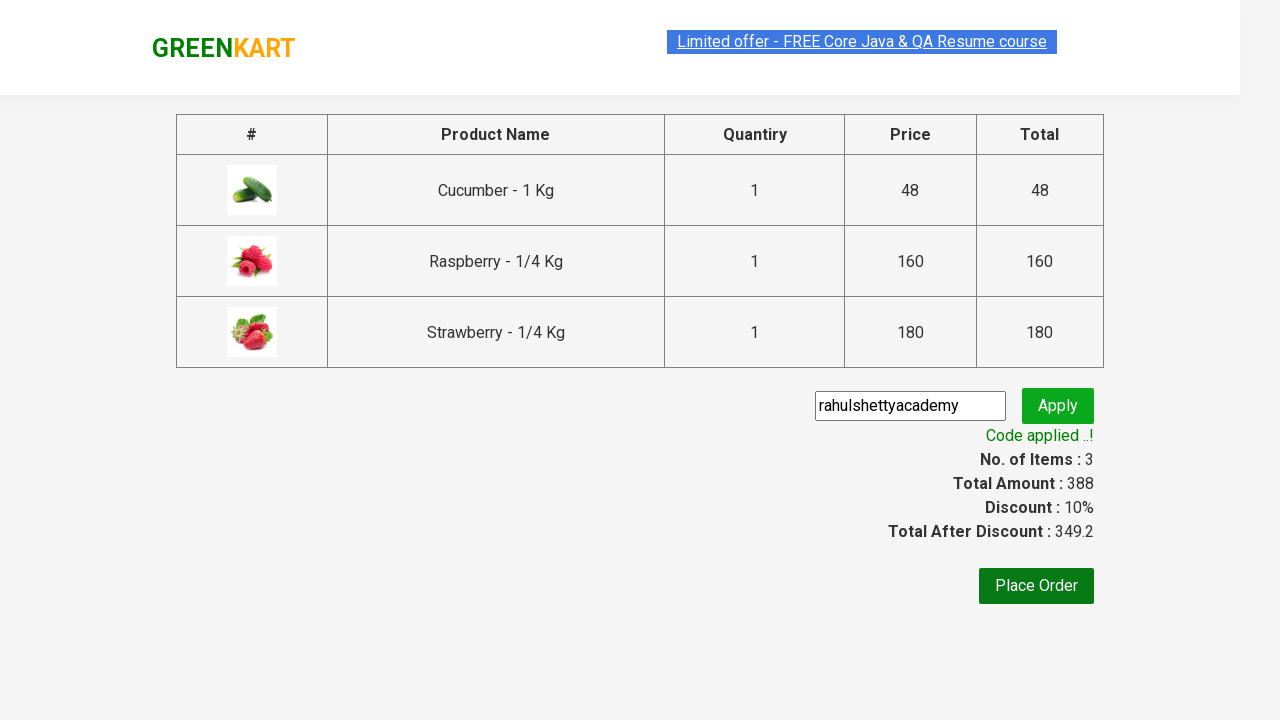

Located all individual product amount elements
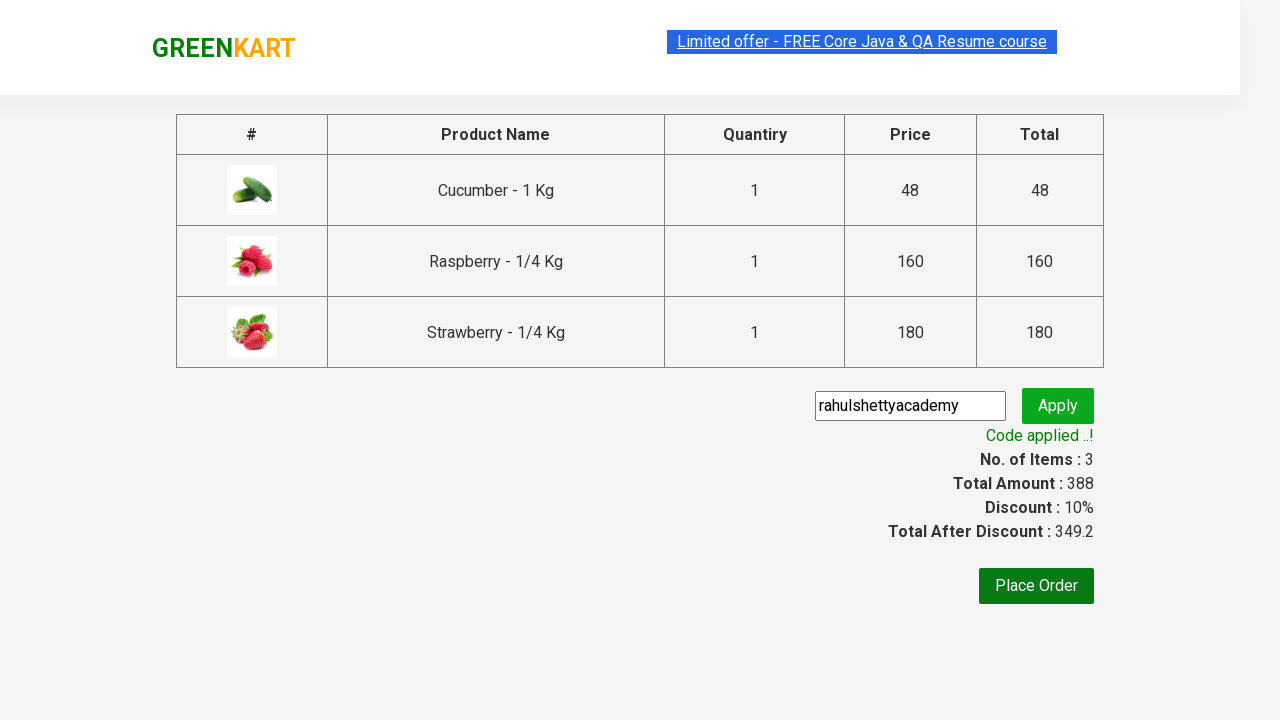

Calculated sum of all product amounts: 388
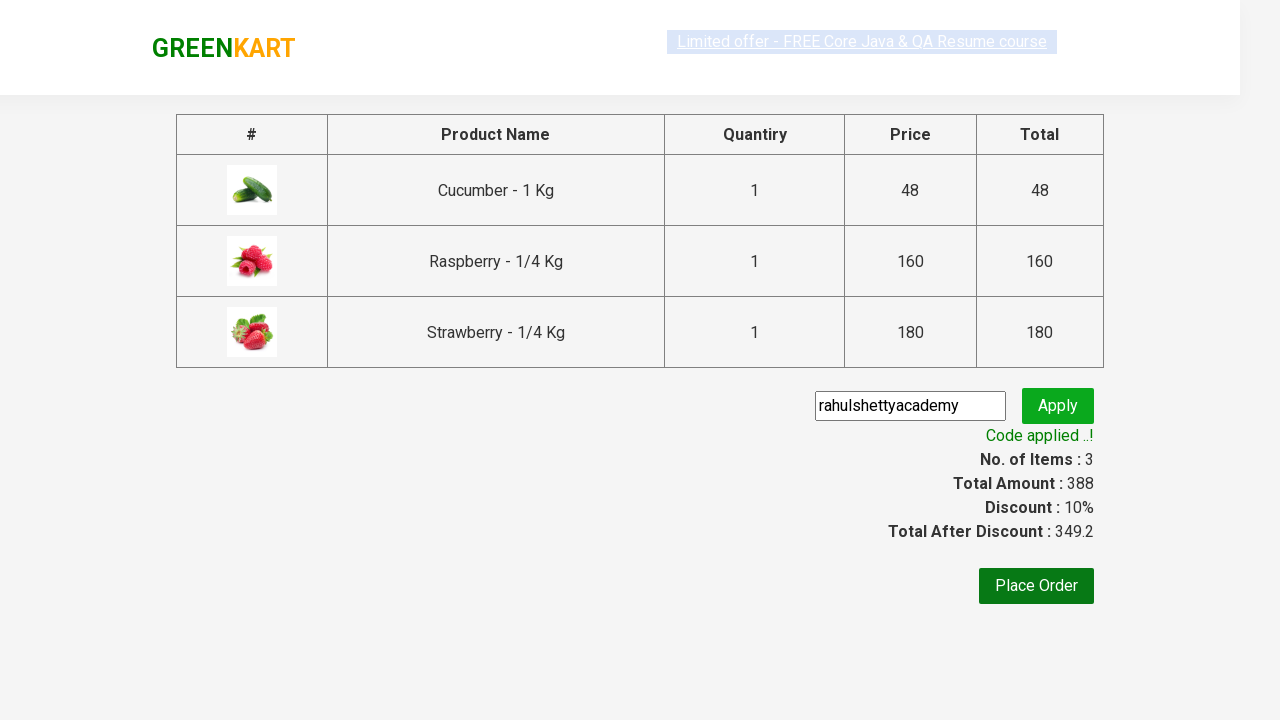

Retrieved displayed total amount: 388
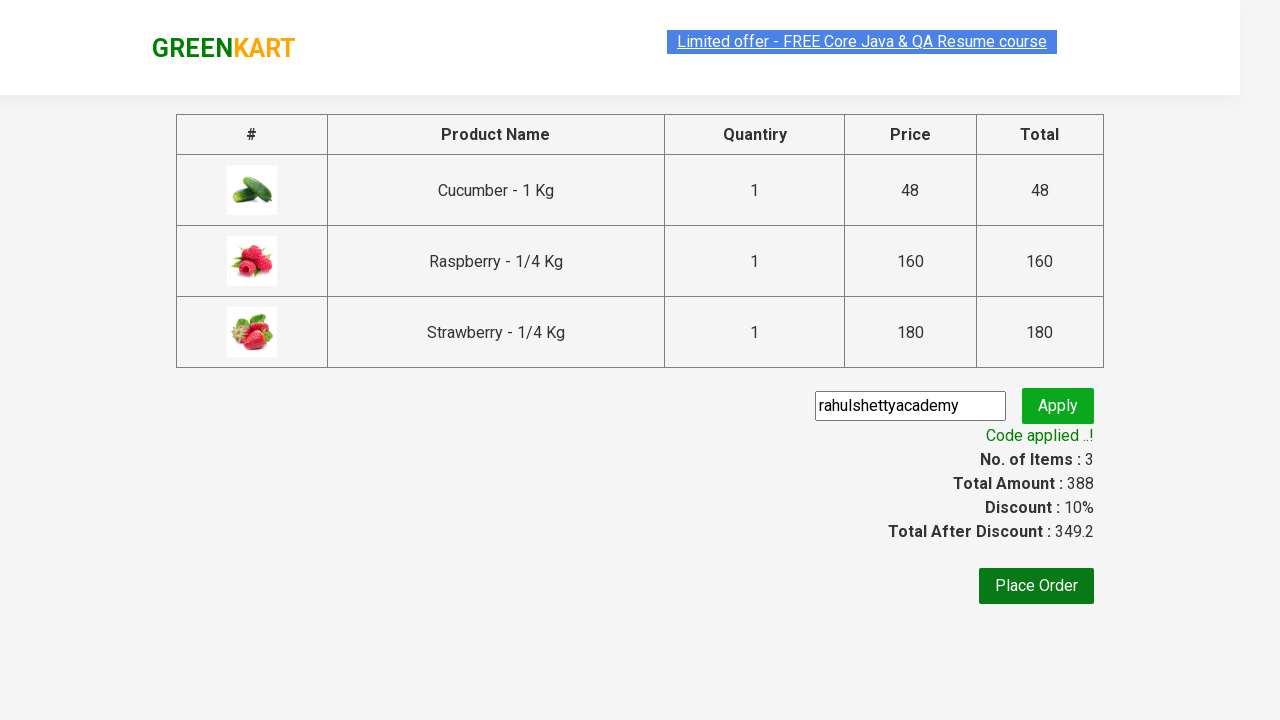

Verified that calculated sum matches displayed total price
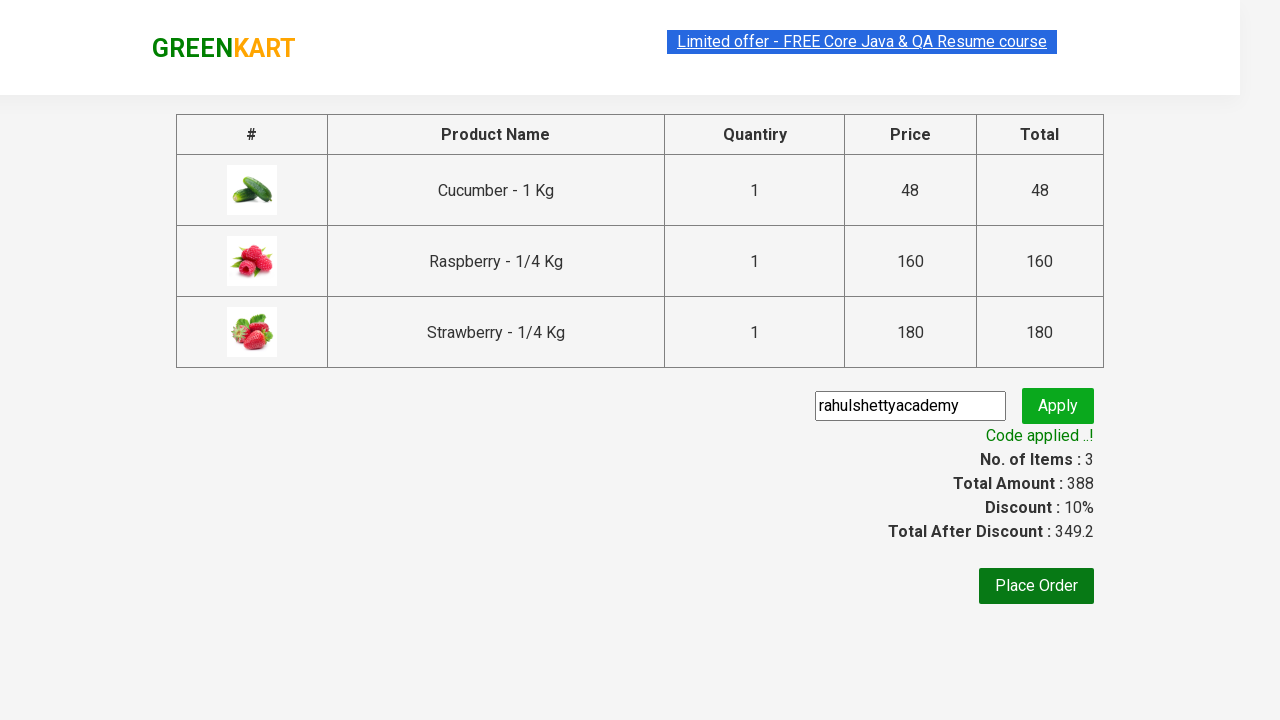

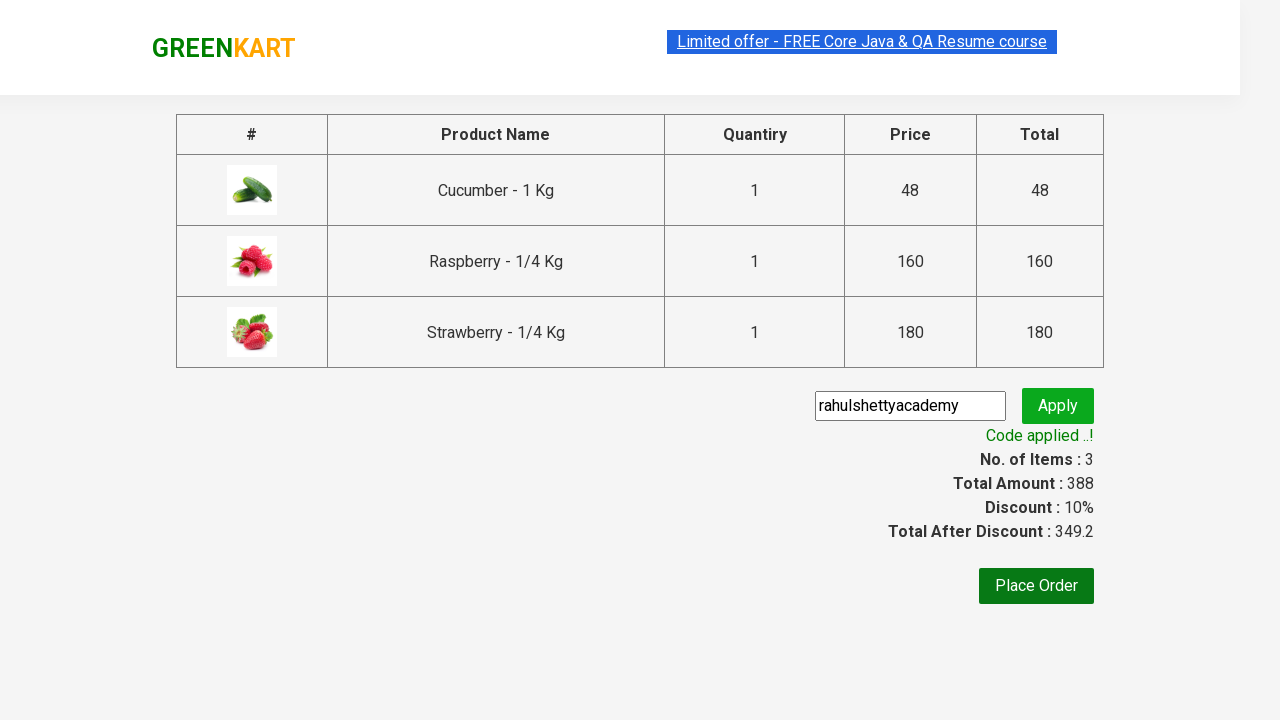